Tests browser navigation methods by navigating between Paytm and RedBus websites, using back, forward, and refresh operations

Starting URL: https://paytm.com/

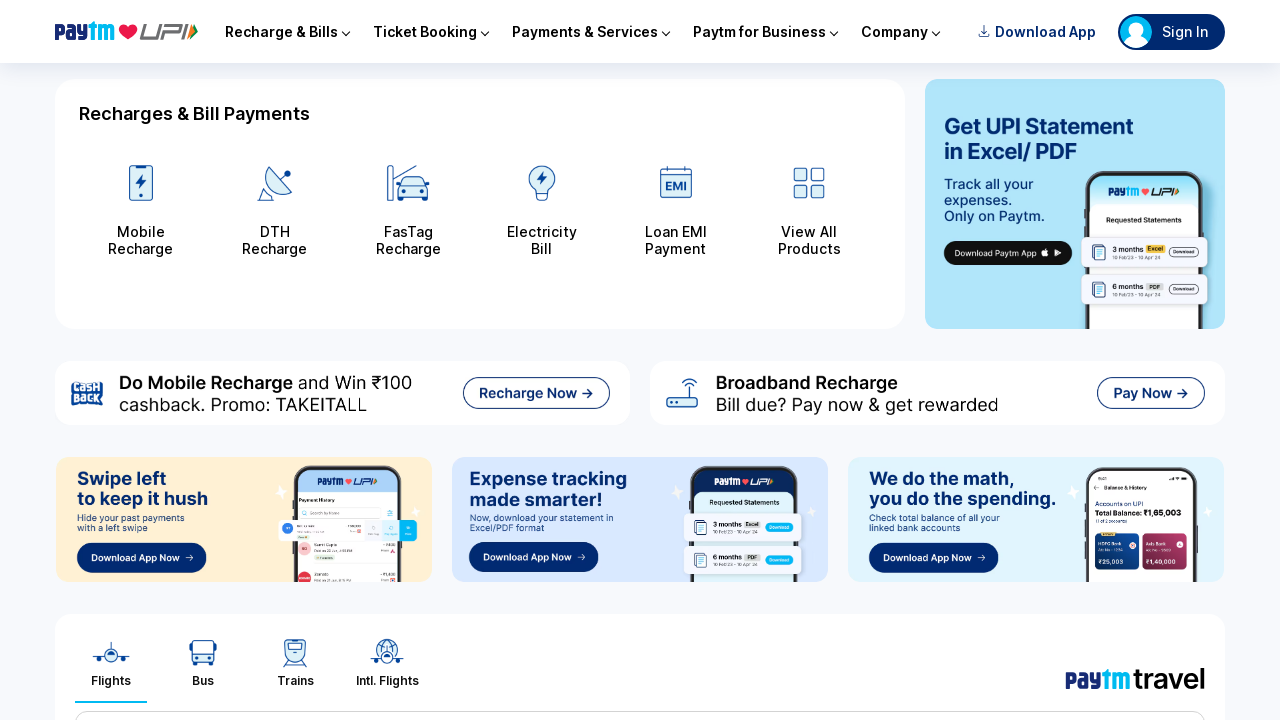

Navigated to RedBus website
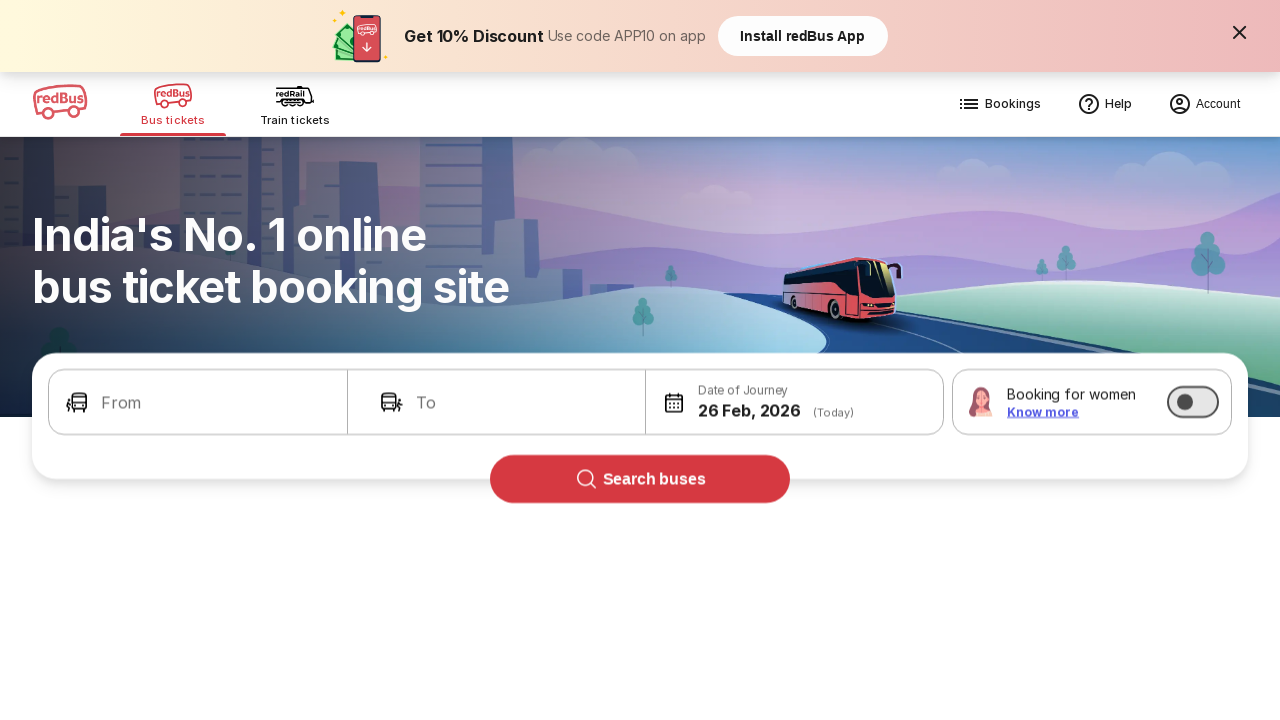

Waited for RedBus page to load
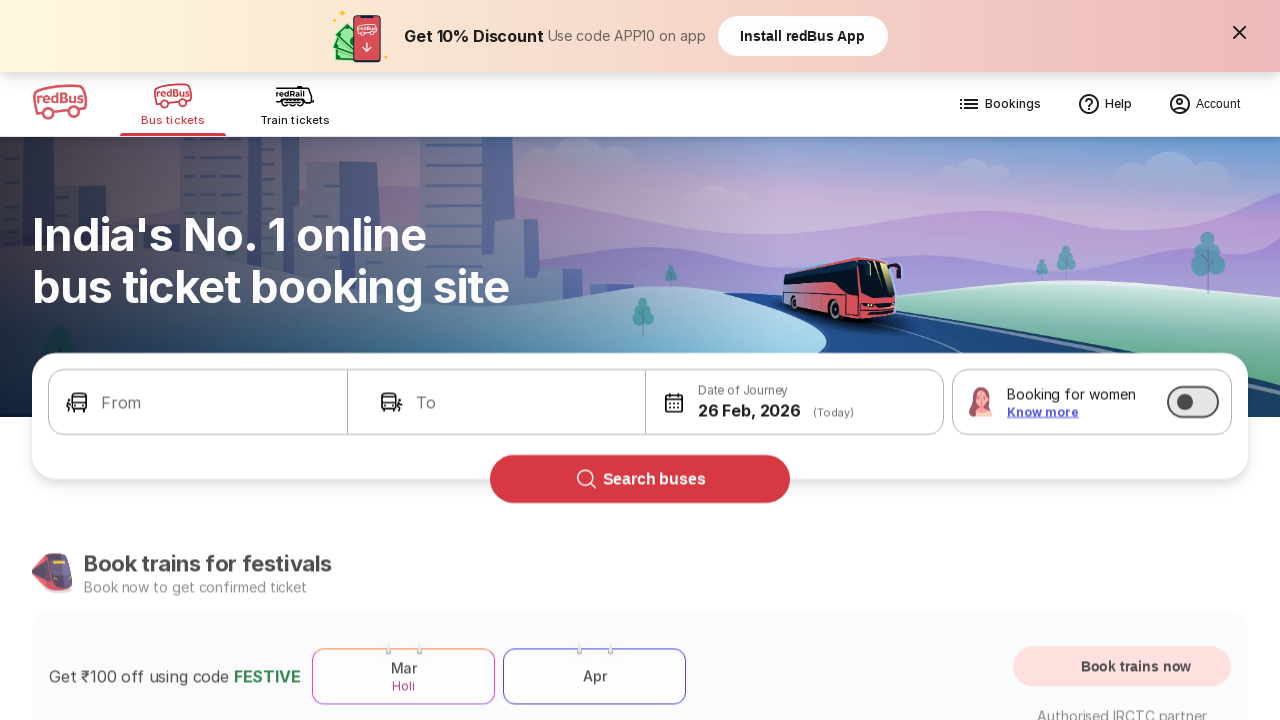

Navigated back to Paytm website
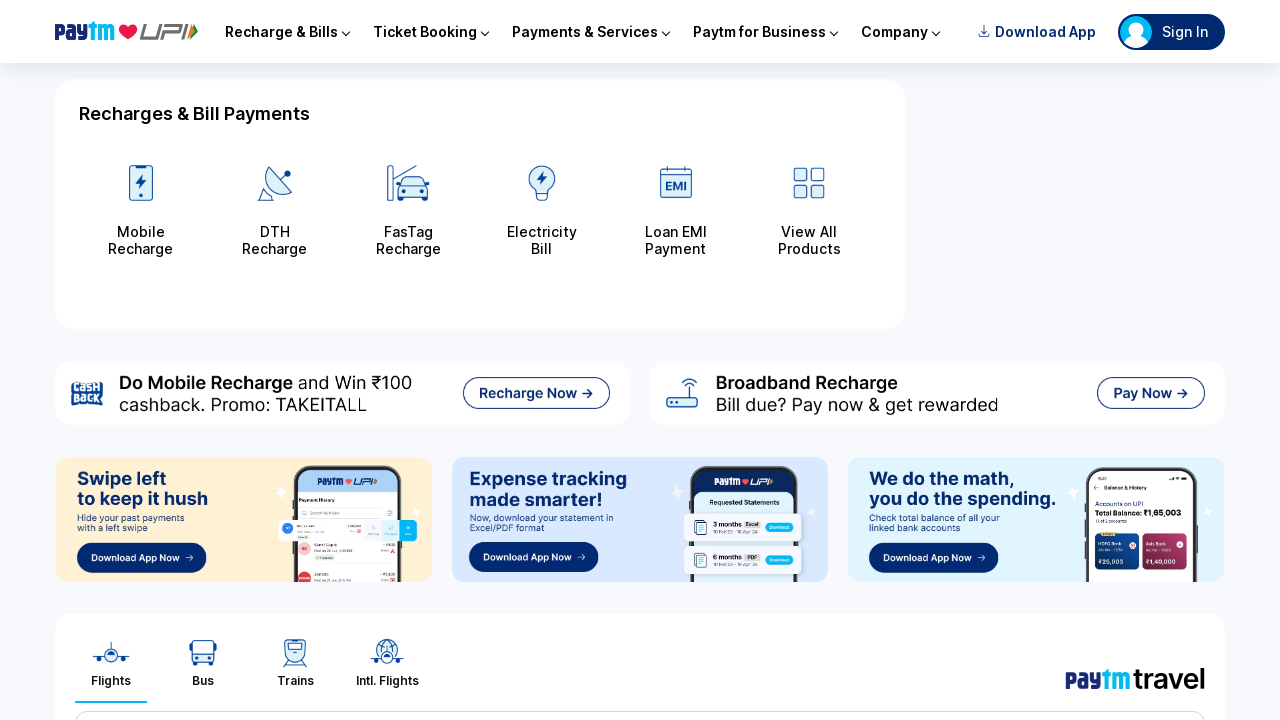

Waited for Paytm page to load after back navigation
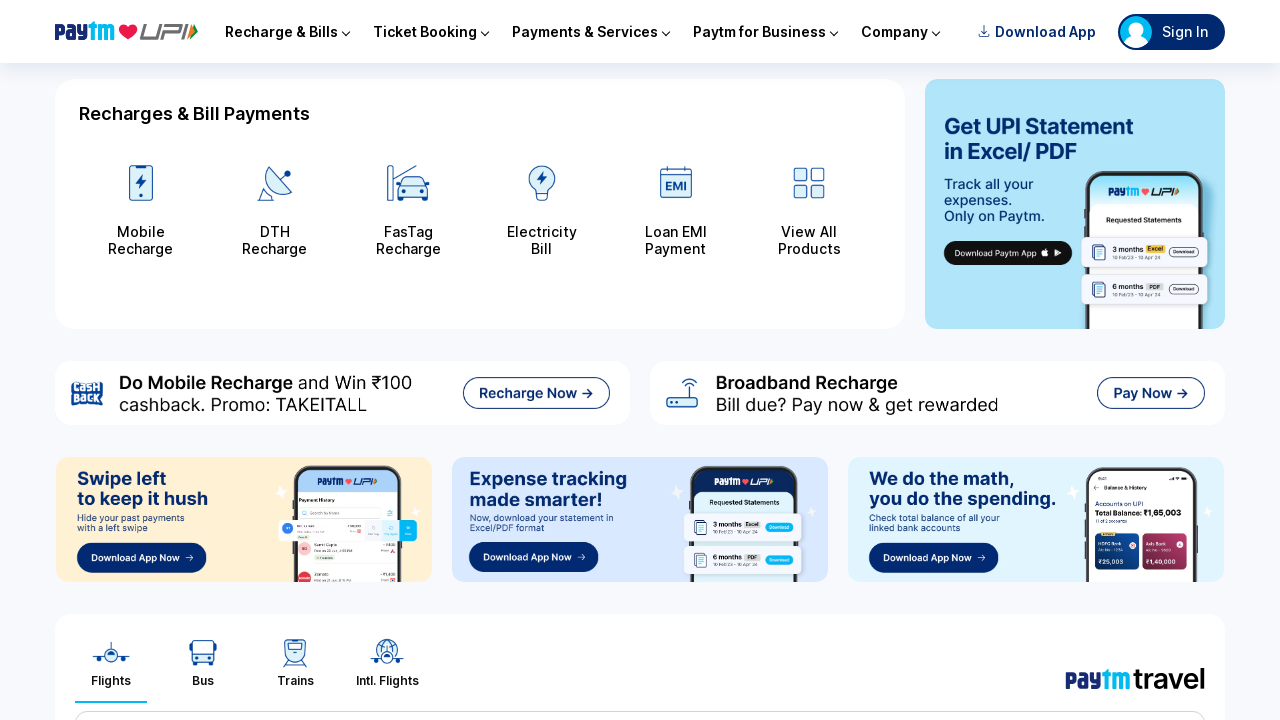

Navigated forward to RedBus website again
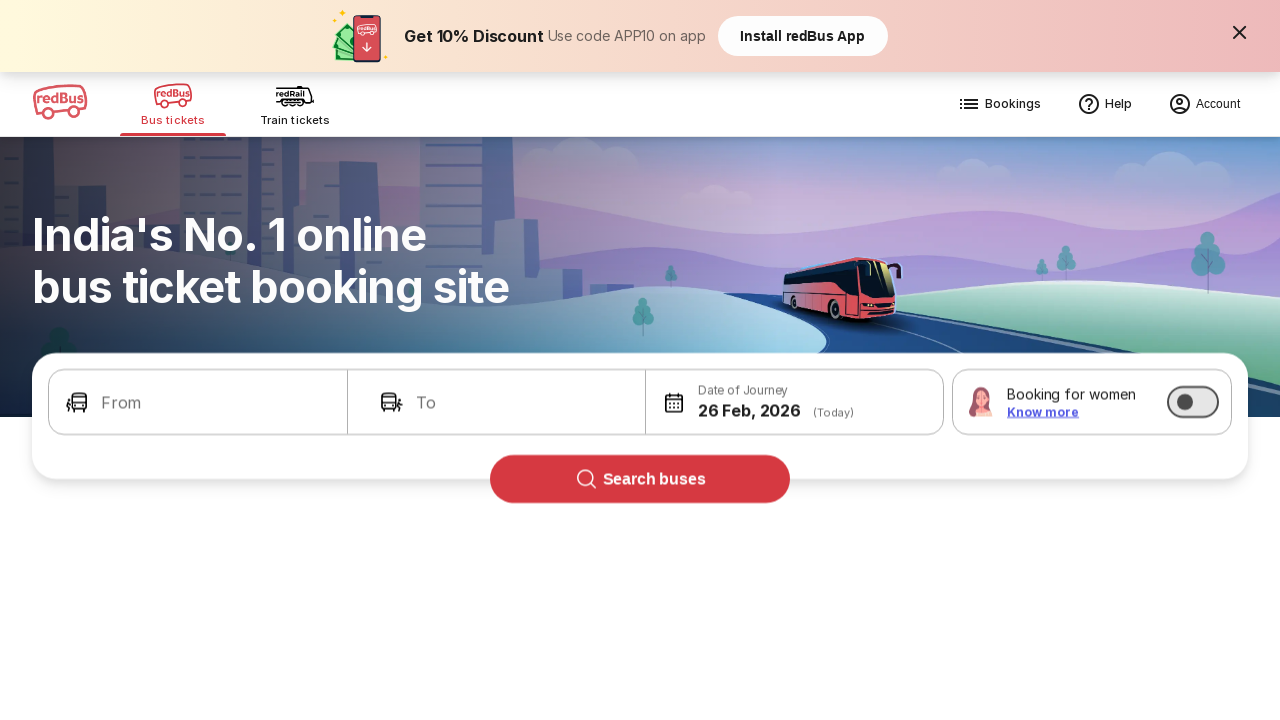

Waited for RedBus page to load after forward navigation
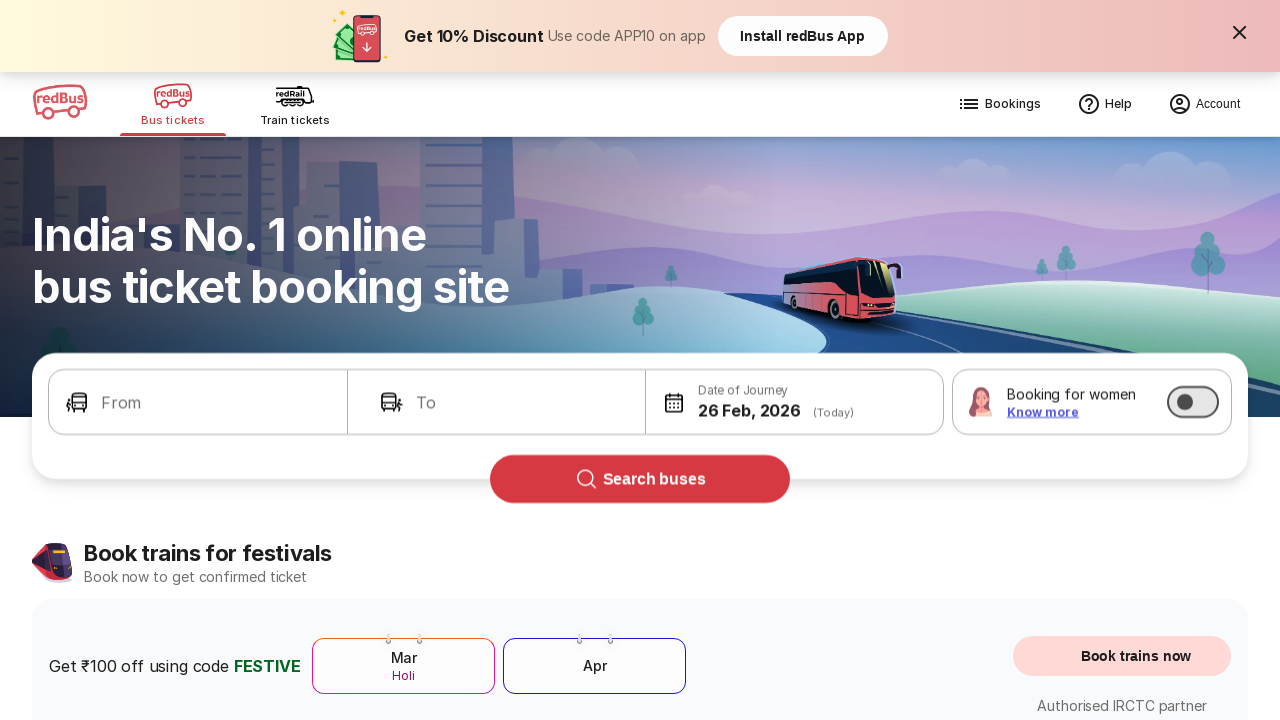

Refreshed the current RedBus page
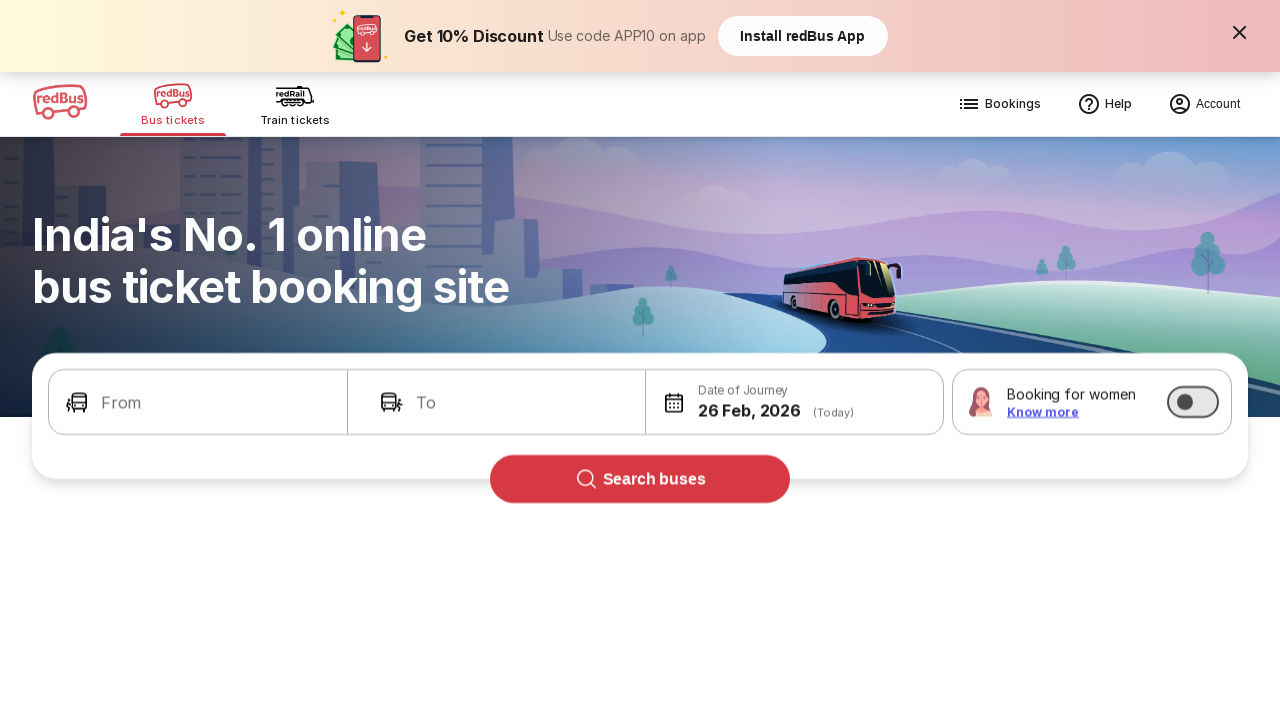

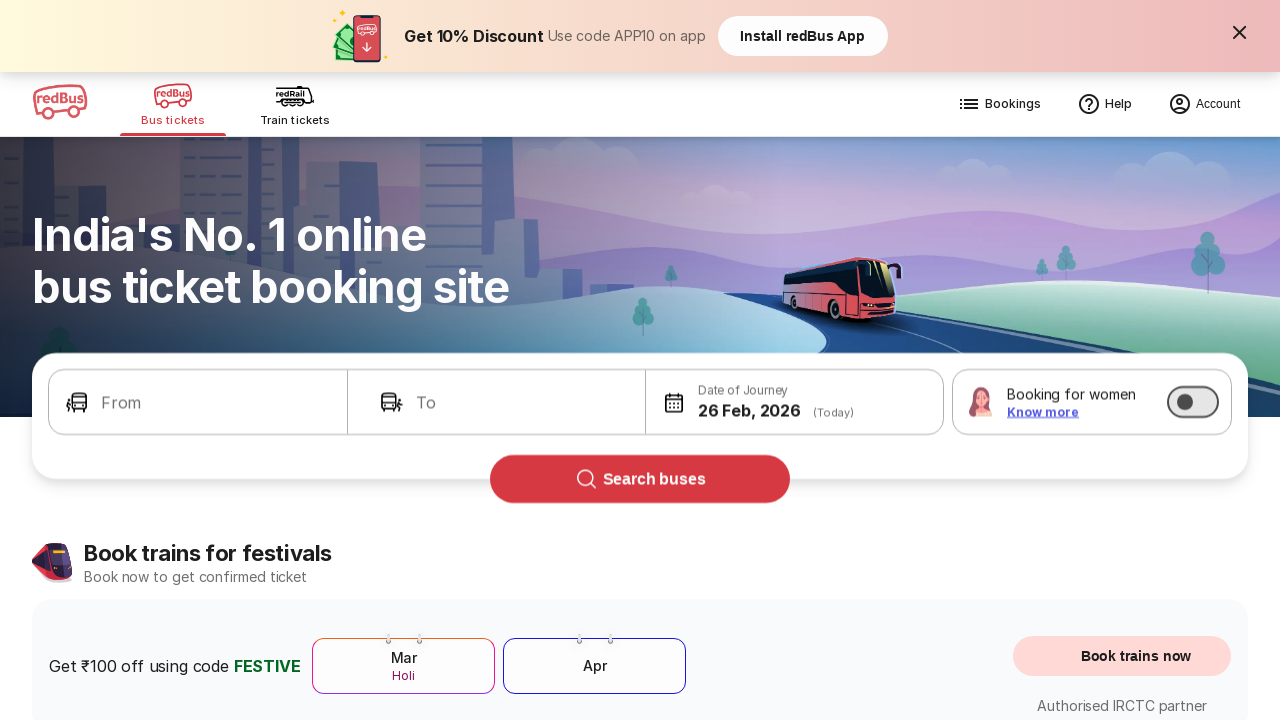